Tests navigation to the FAQ page on AngularJS website

Starting URL: http://www.angularjs.org

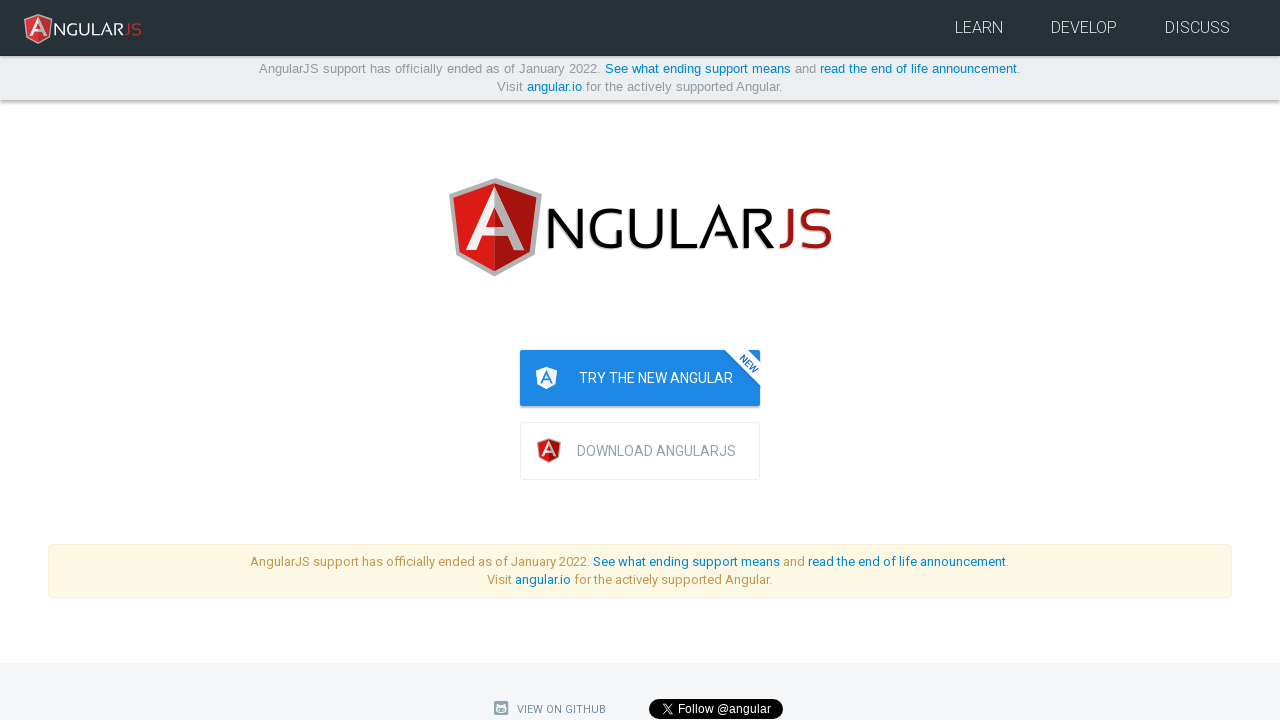

Navigated to FAQ page at http://www.angularjs.org/misc/faq
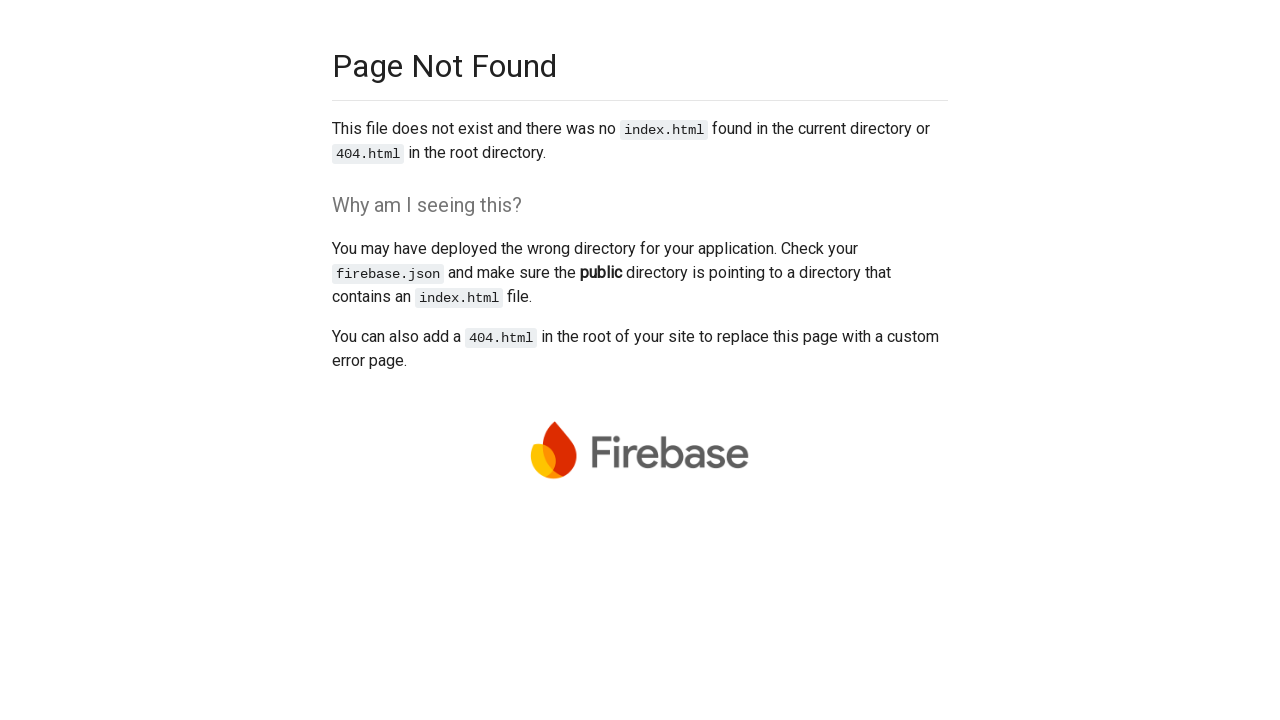

Verified URL contains 'misc/faq' path
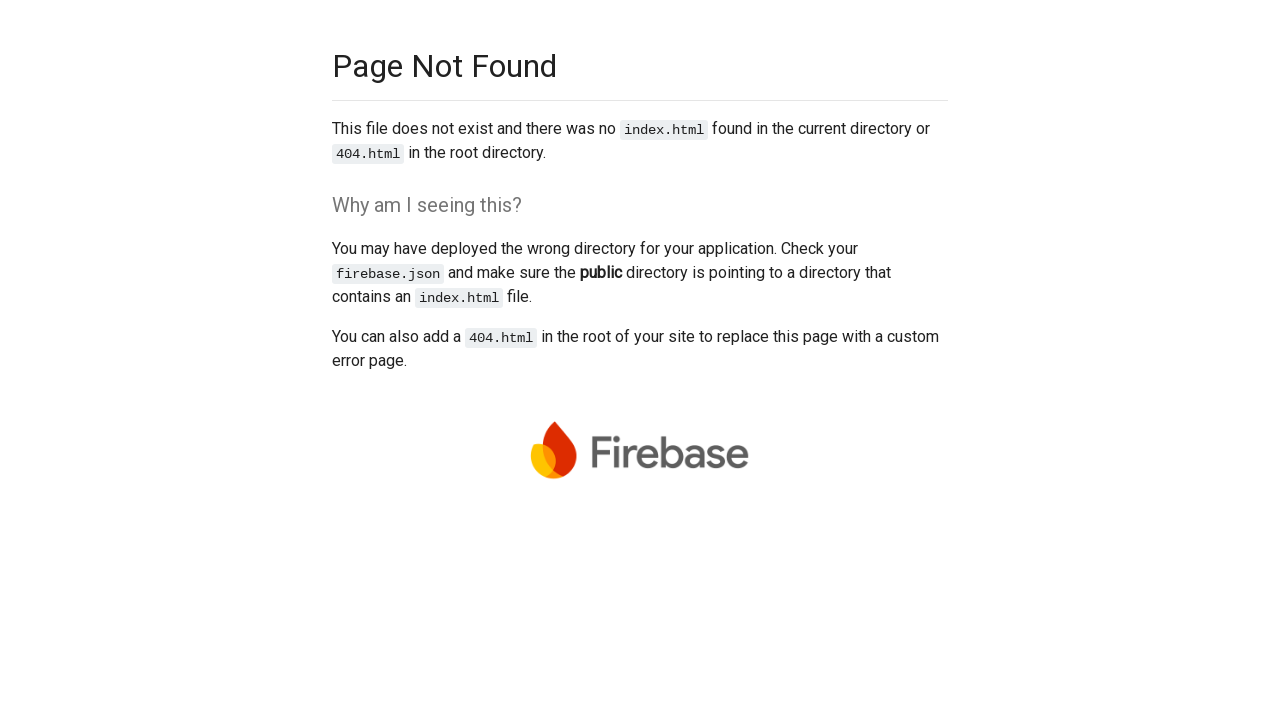

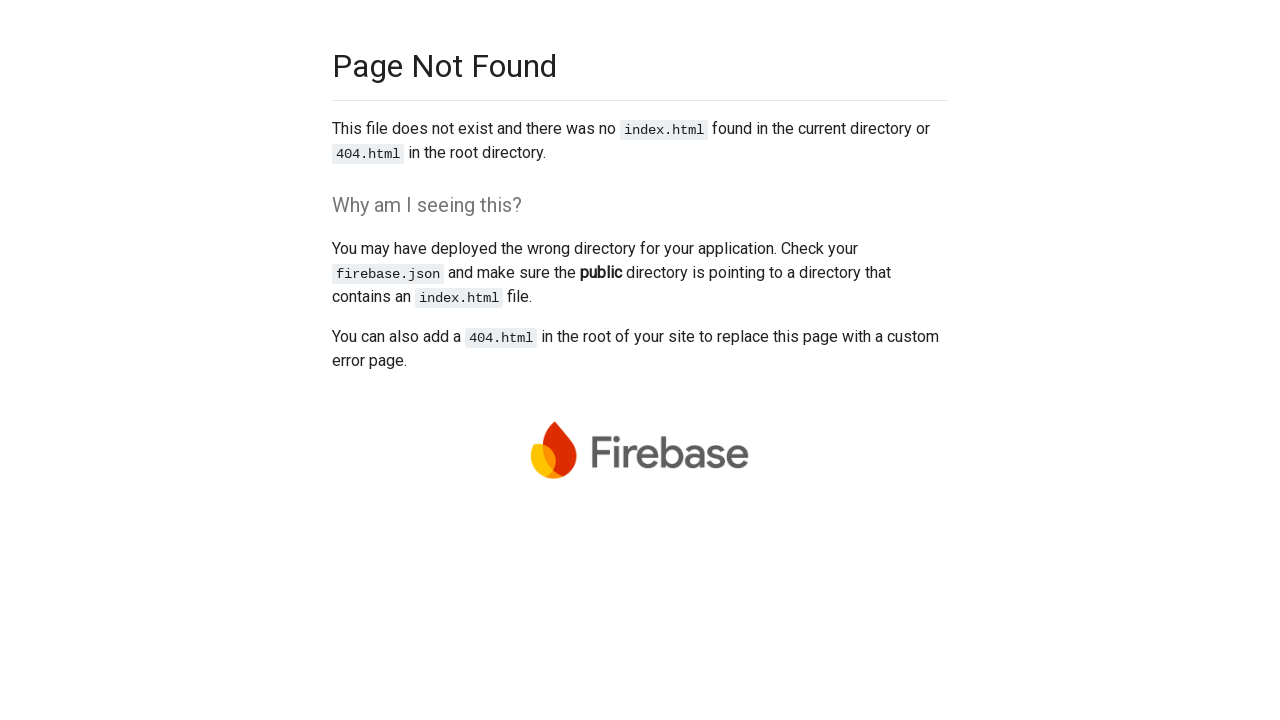